Tests dropdown functionality by locating a dropdown element and verifying its options are accessible. The test interacts with a standard HTML select dropdown.

Starting URL: http://the-internet.herokuapp.com/dropdown

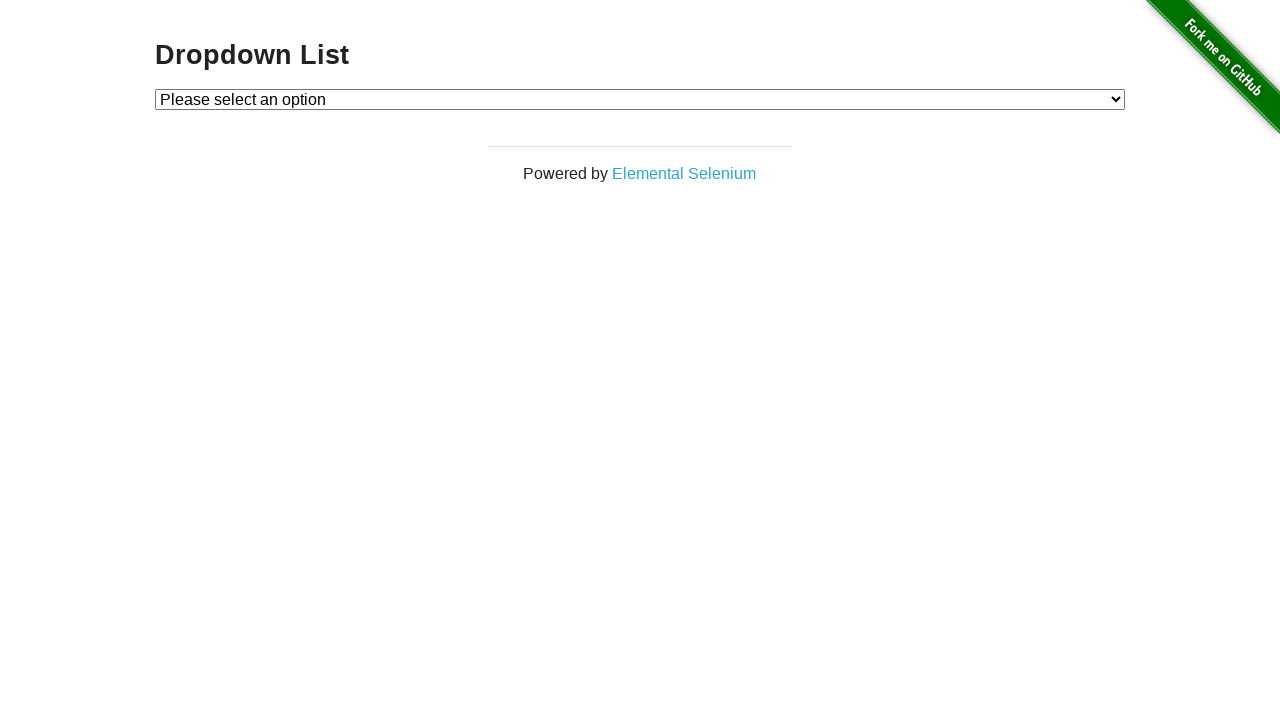

Waited for dropdown element to be present
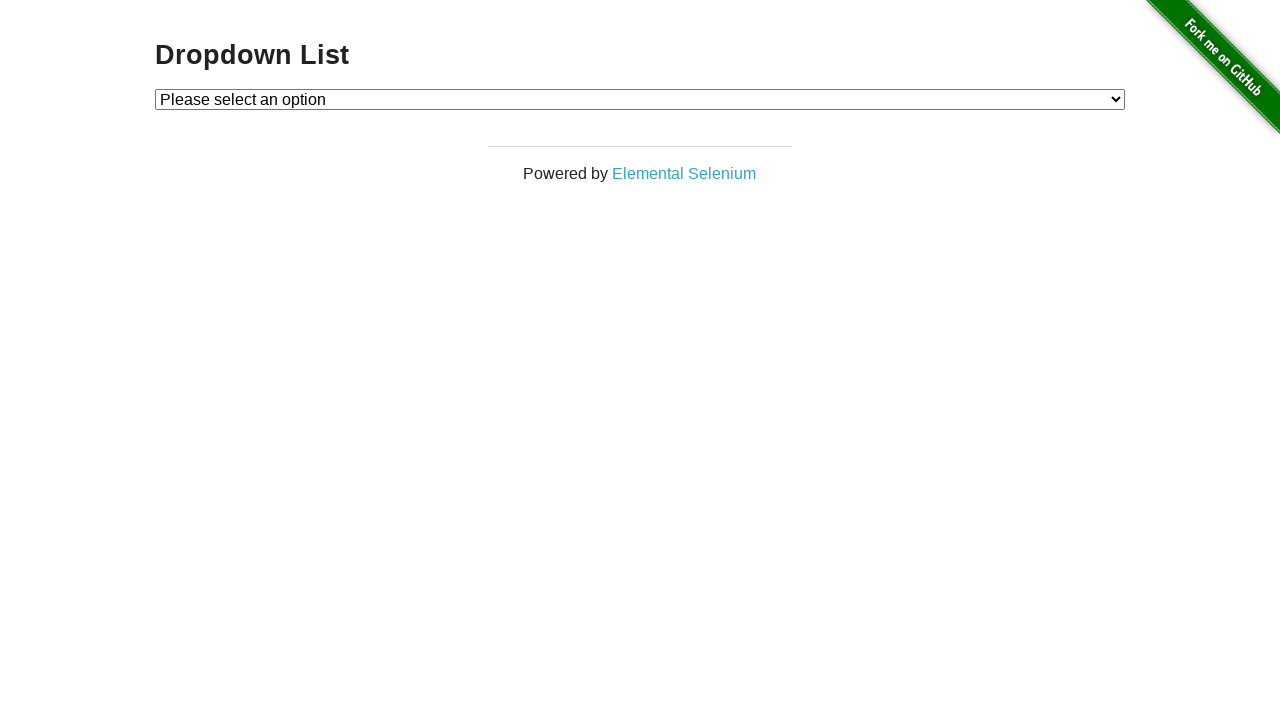

Located the dropdown element
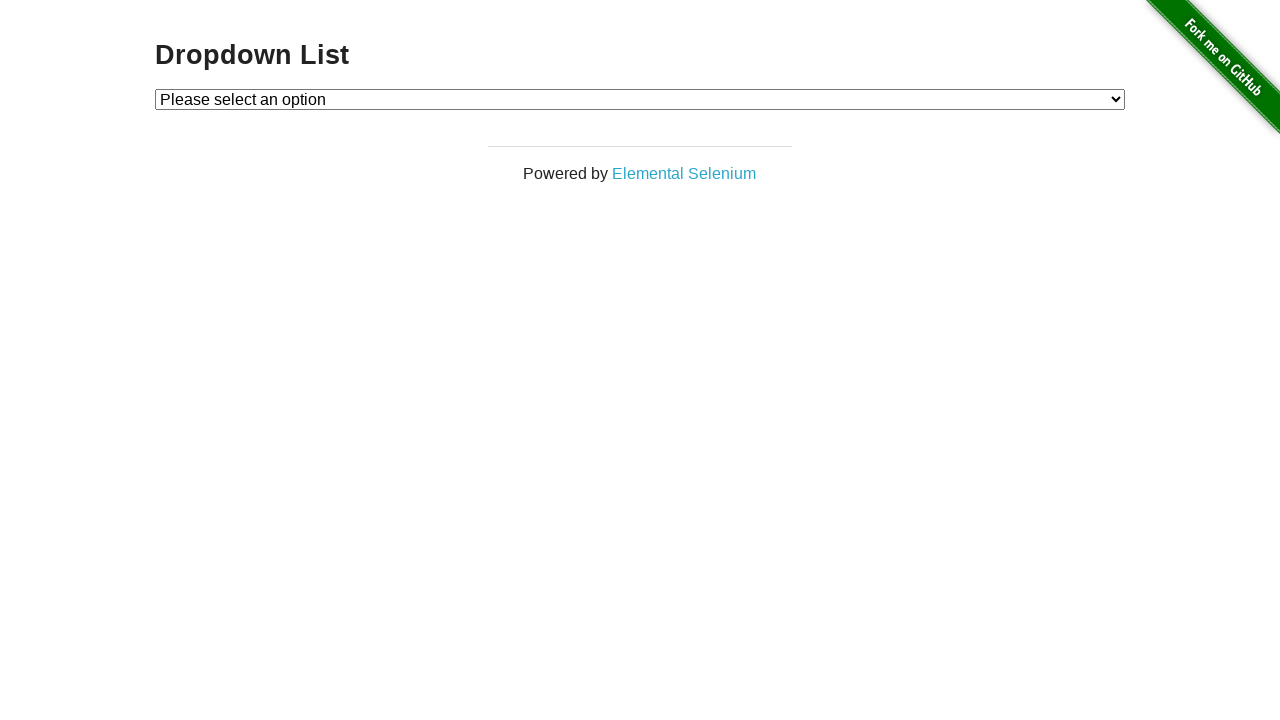

Verified dropdown is visible
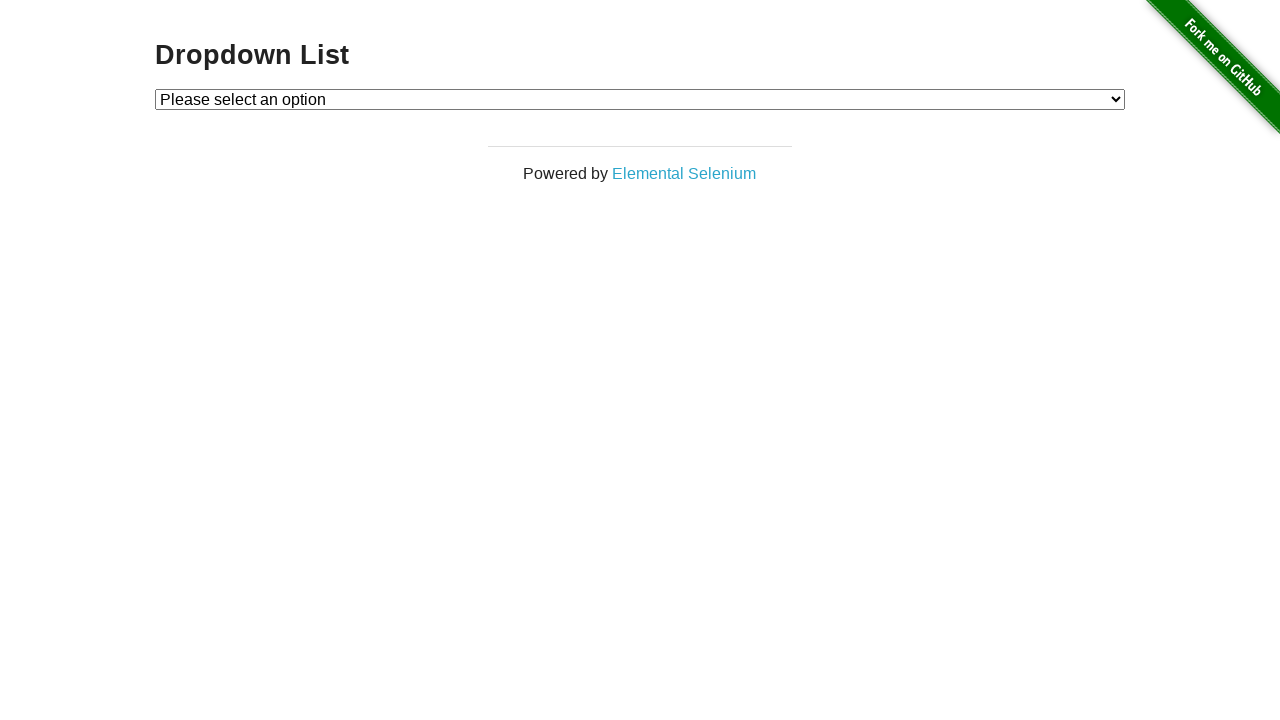

Retrieved all dropdown options (3 options found)
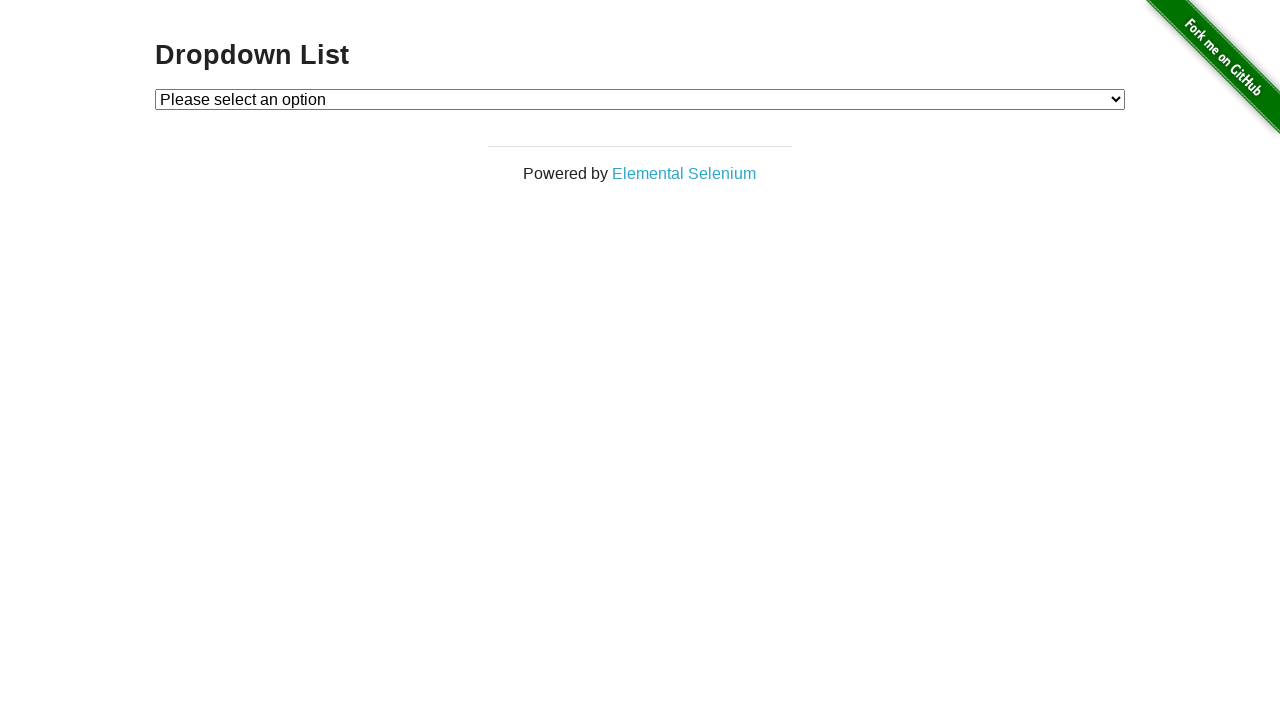

Clicked dropdown to open it at (640, 99) on #dropdown
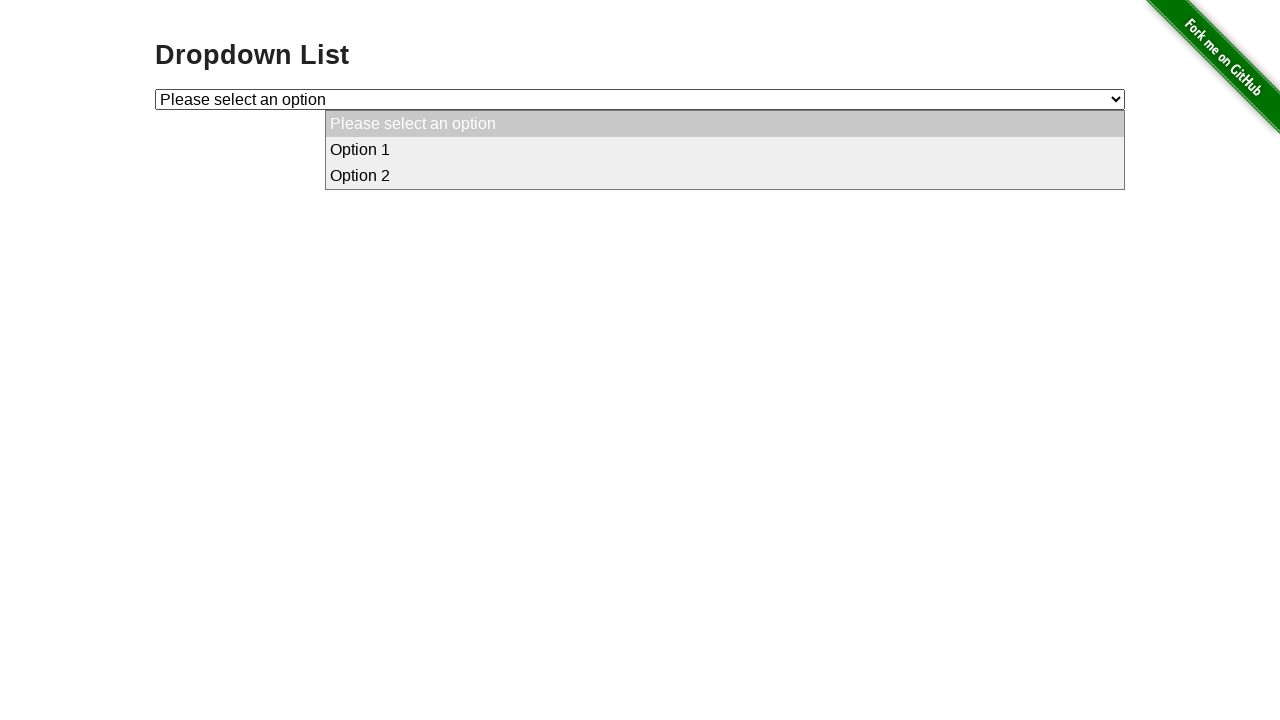

Selected second option (Option 1) from dropdown on #dropdown
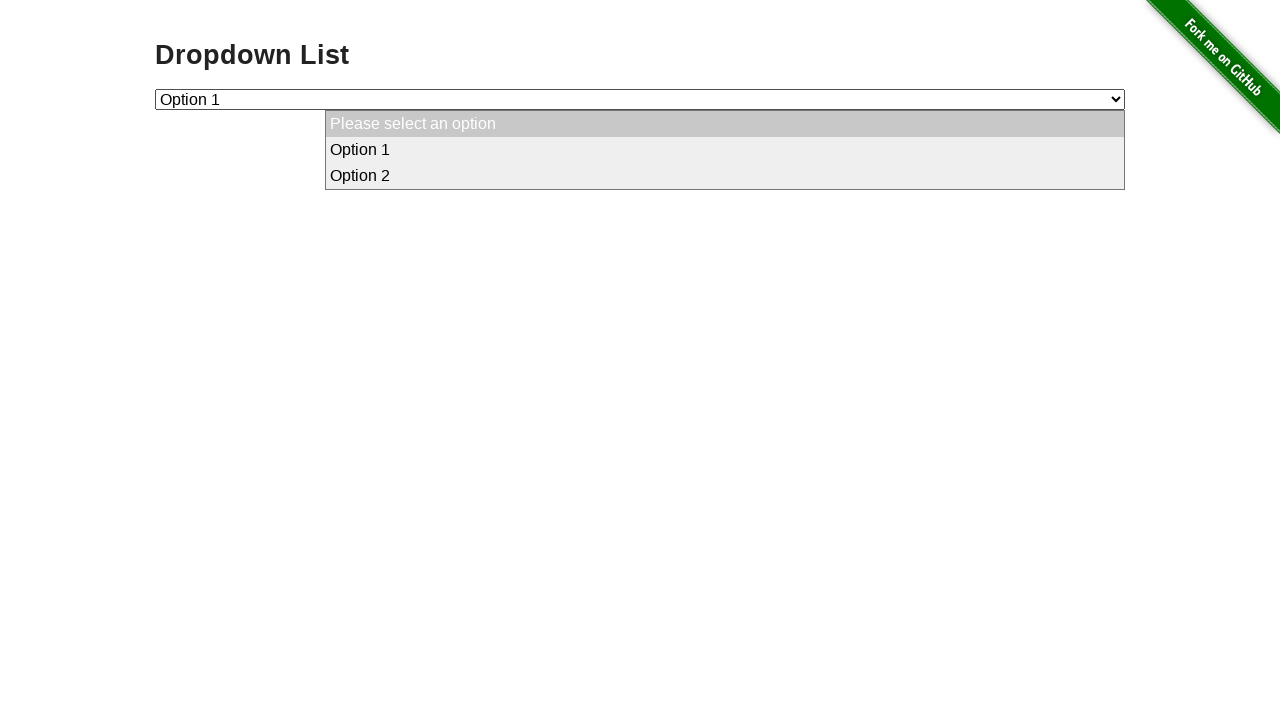

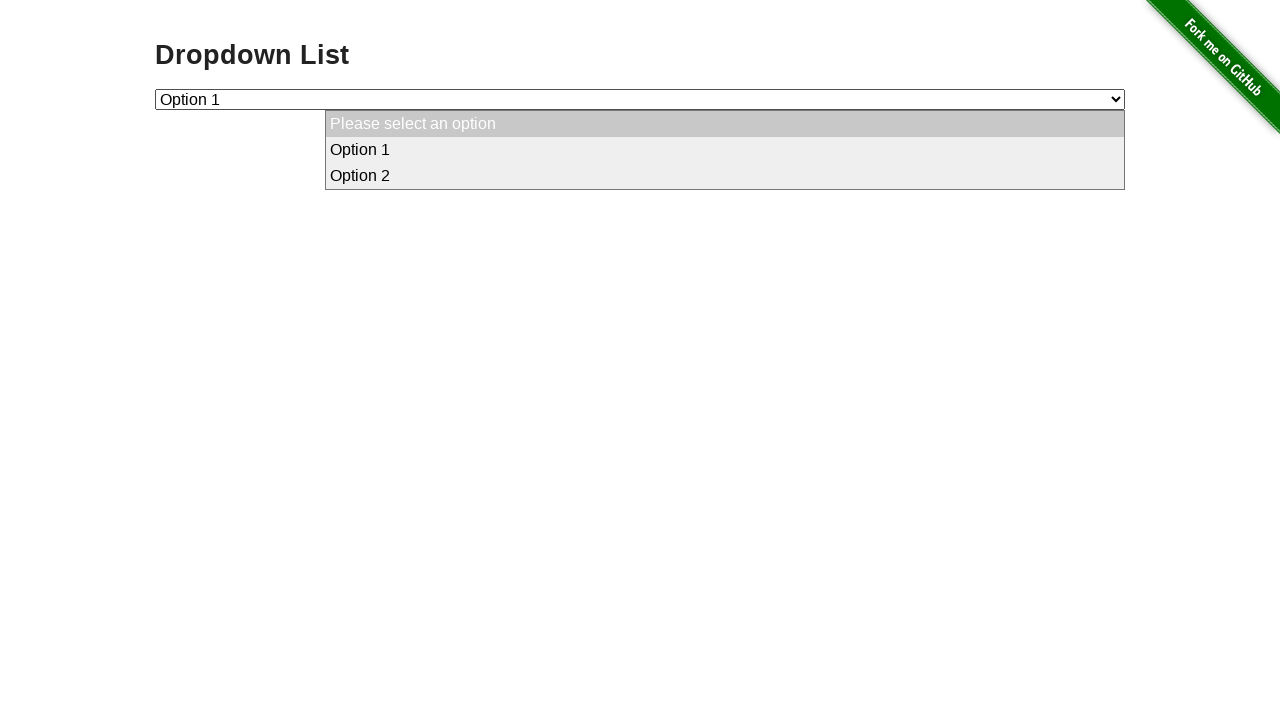